Navigates to the OrangeHRM demo site and verifies that the page loads correctly by checking that the page contains "OrangeHRM" text.

Starting URL: https://opensource-demo.orangehrmlive.com/

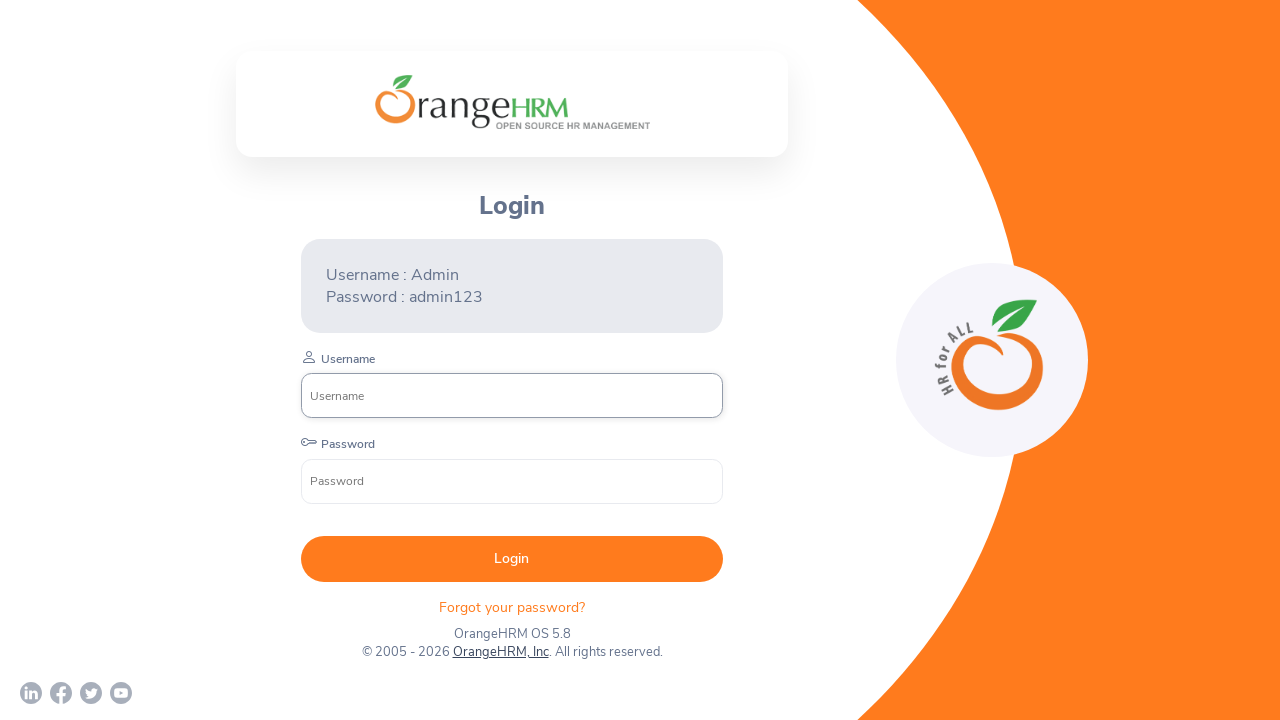

Waited for page to reach domcontentloaded state
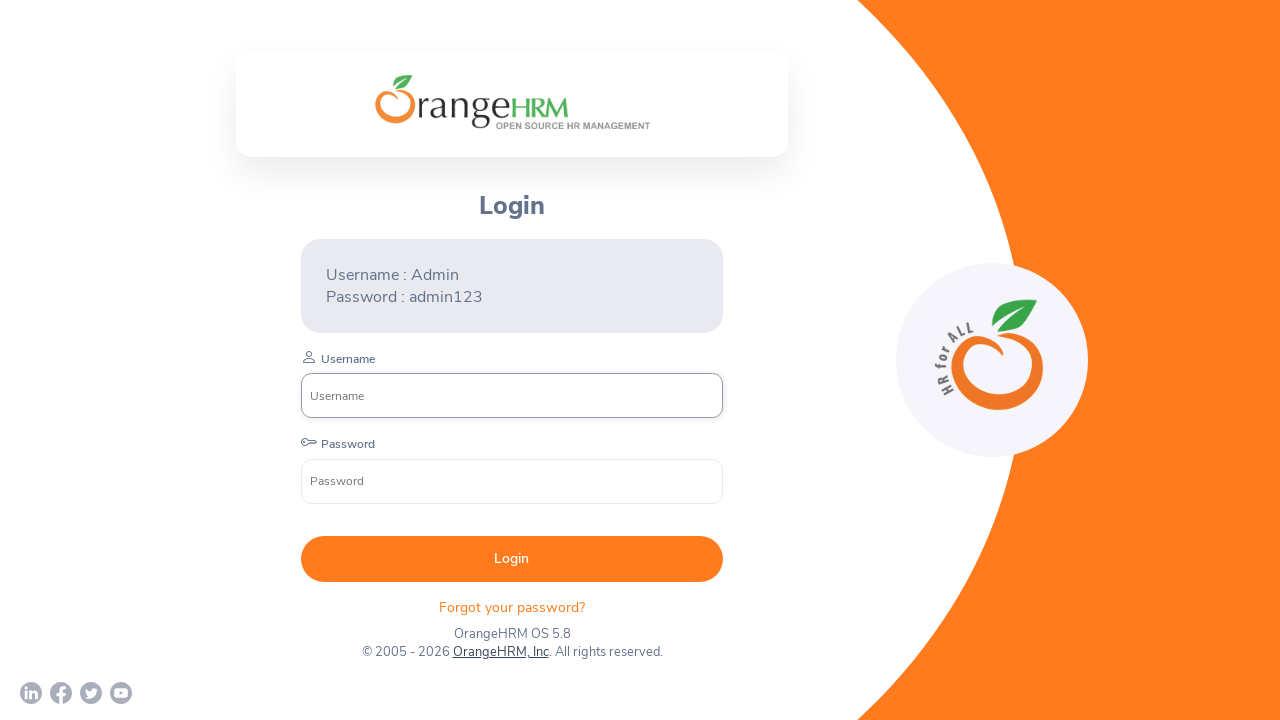

Verified that page contains 'OrangeHRM' text
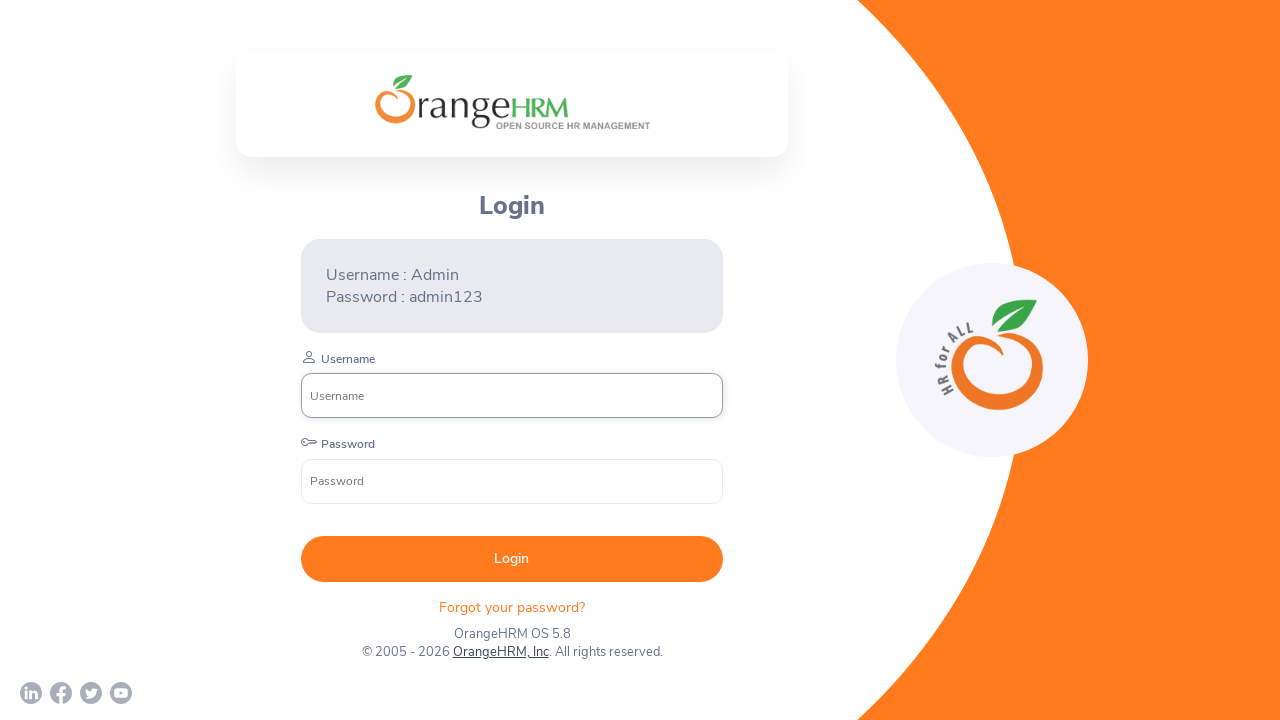

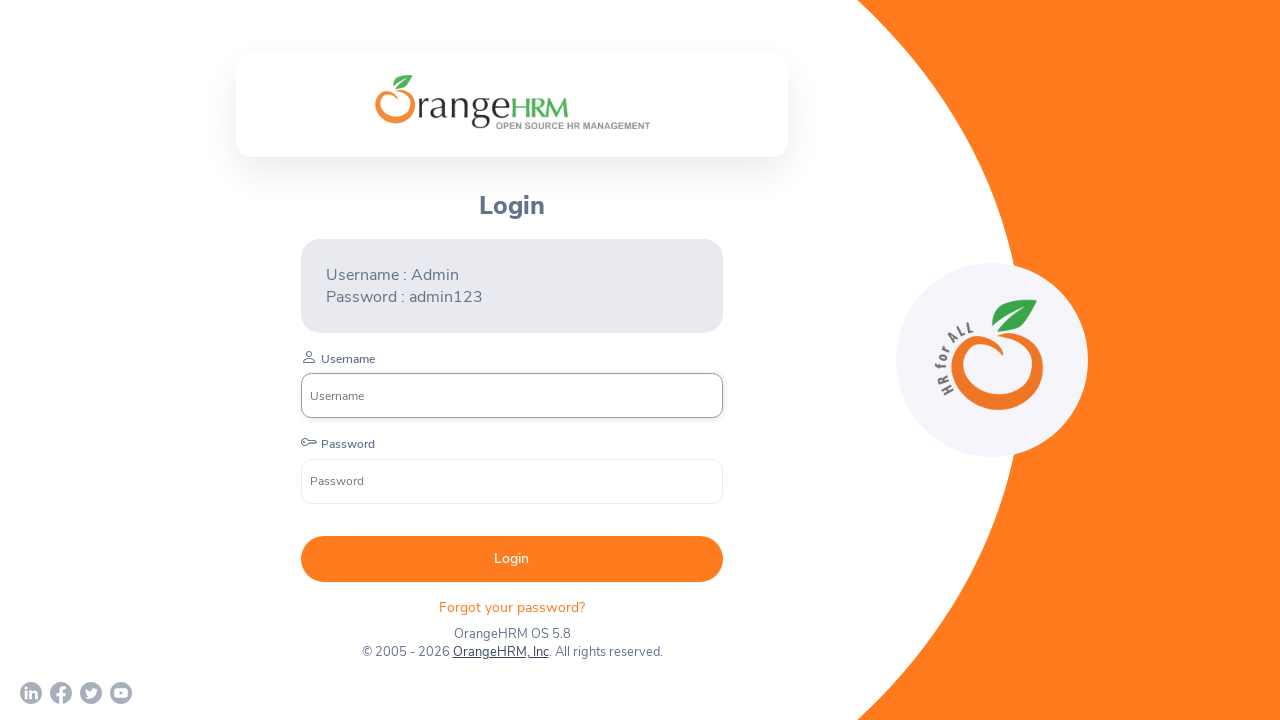